Tests multi-window handling by opening a new window, extracting text from it, and using that text to fill a form in the original window

Starting URL: https://rahulshettyacademy.com/loginpagePractise/

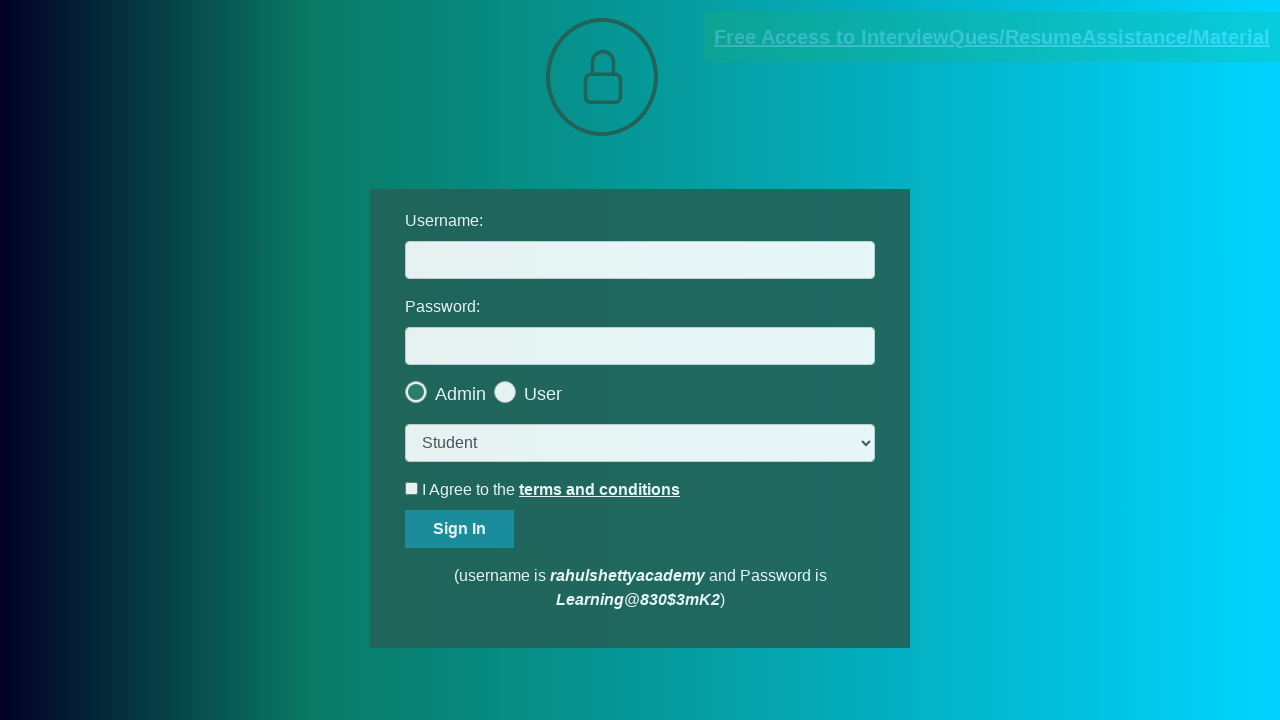

Clicked link to open new window with interview questions/resume assistance at (992, 37) on a:has-text('Free Access to InterviewQues/ResumeAssistance/Material')
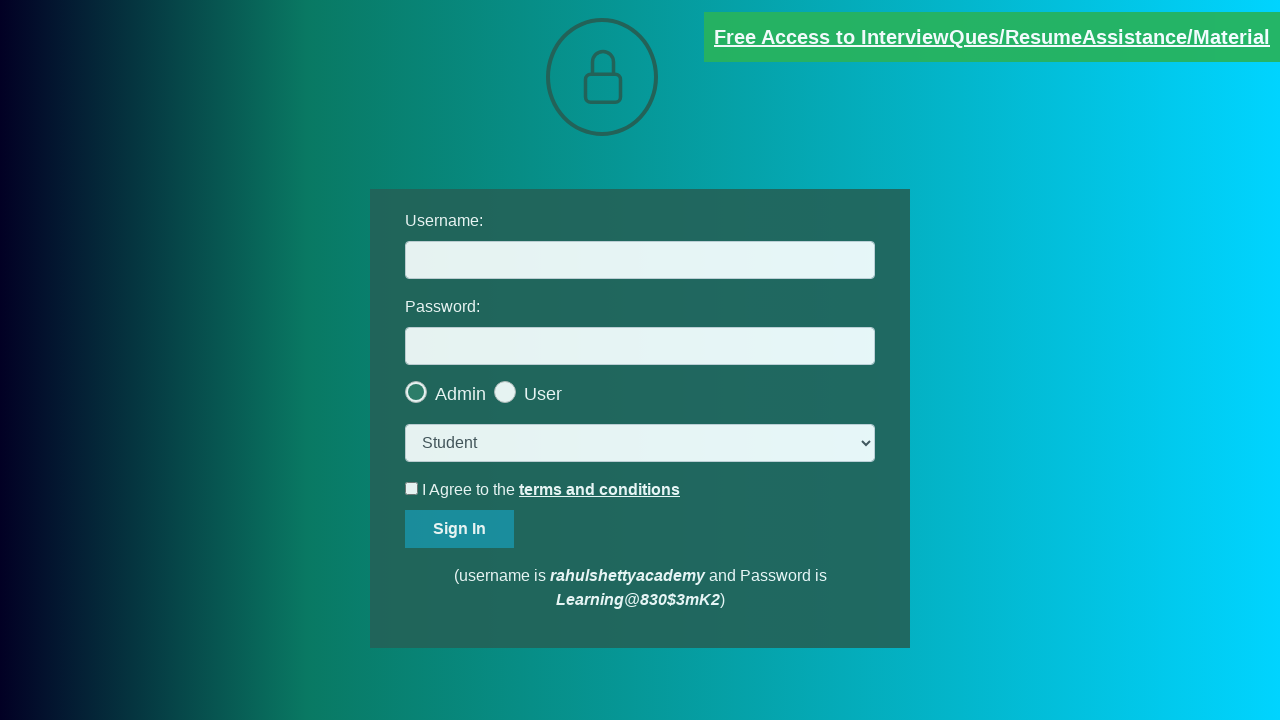

Extracted paragraph text from new window
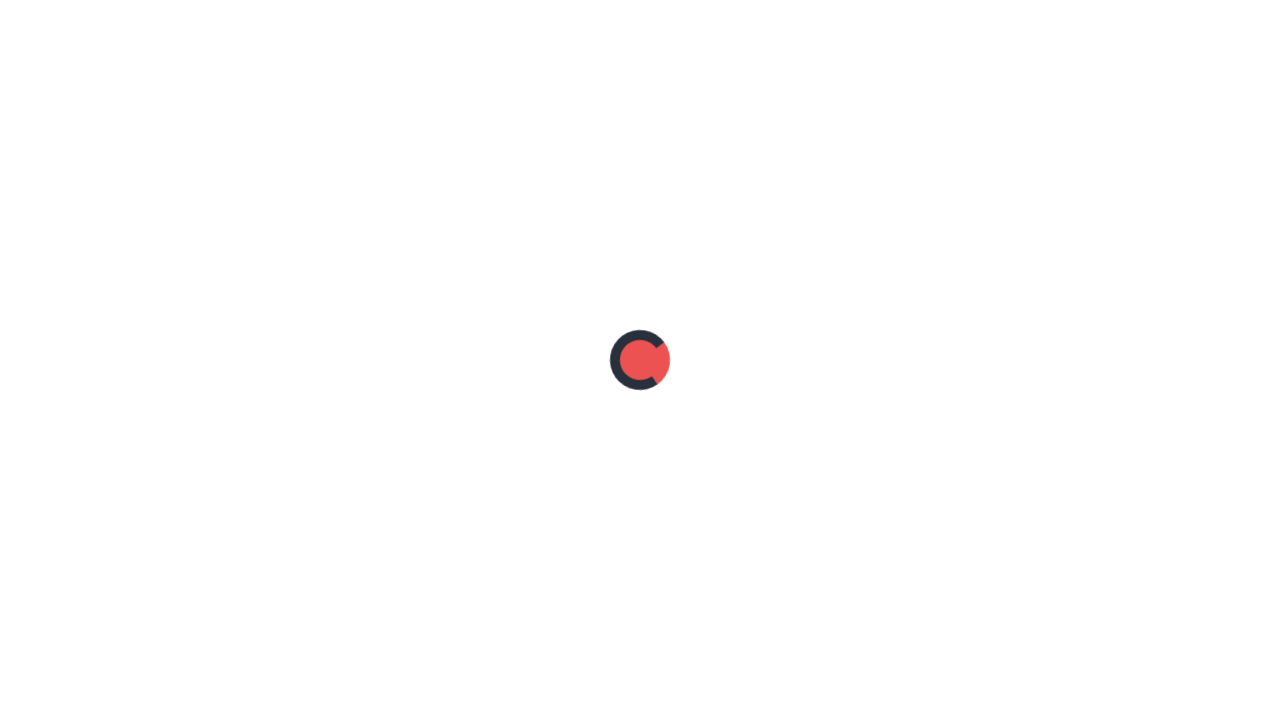

Parsed email address from paragraph text: mentor@rahulshettyacademy.com on input[name='username']
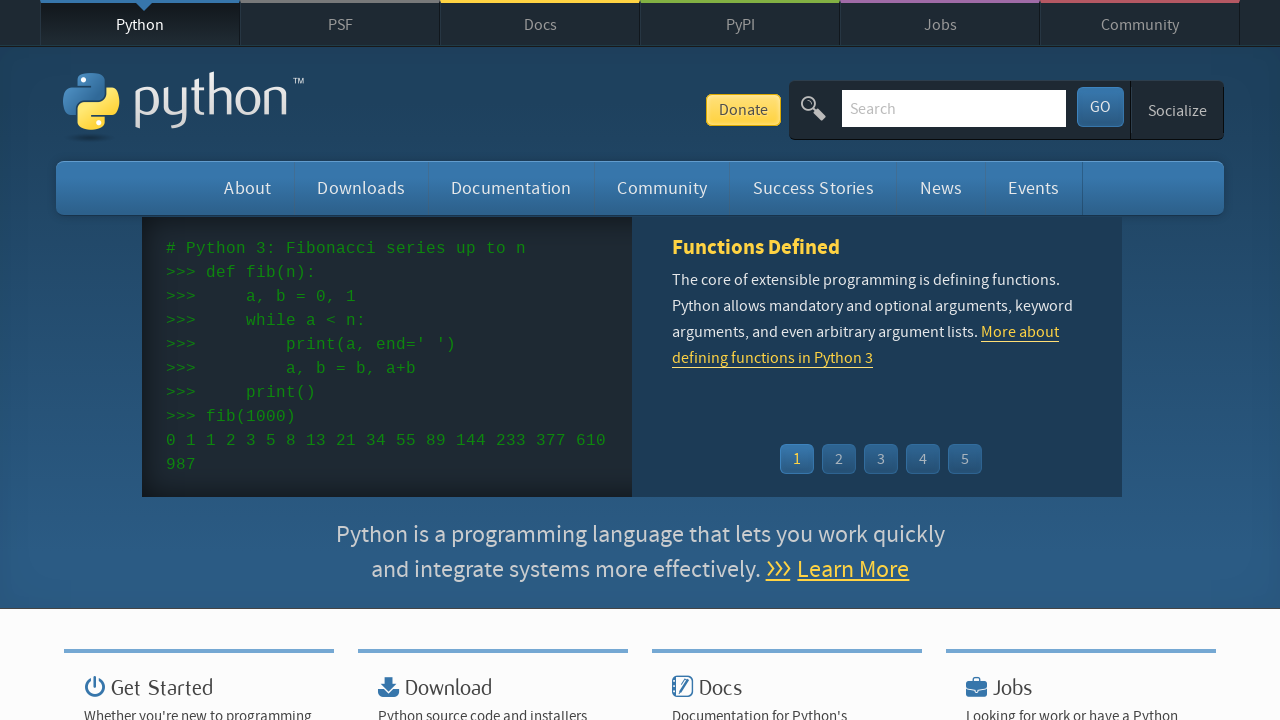

Filled username field with extracted email: mentor@rahulshettyacademy.com on input[name='password']
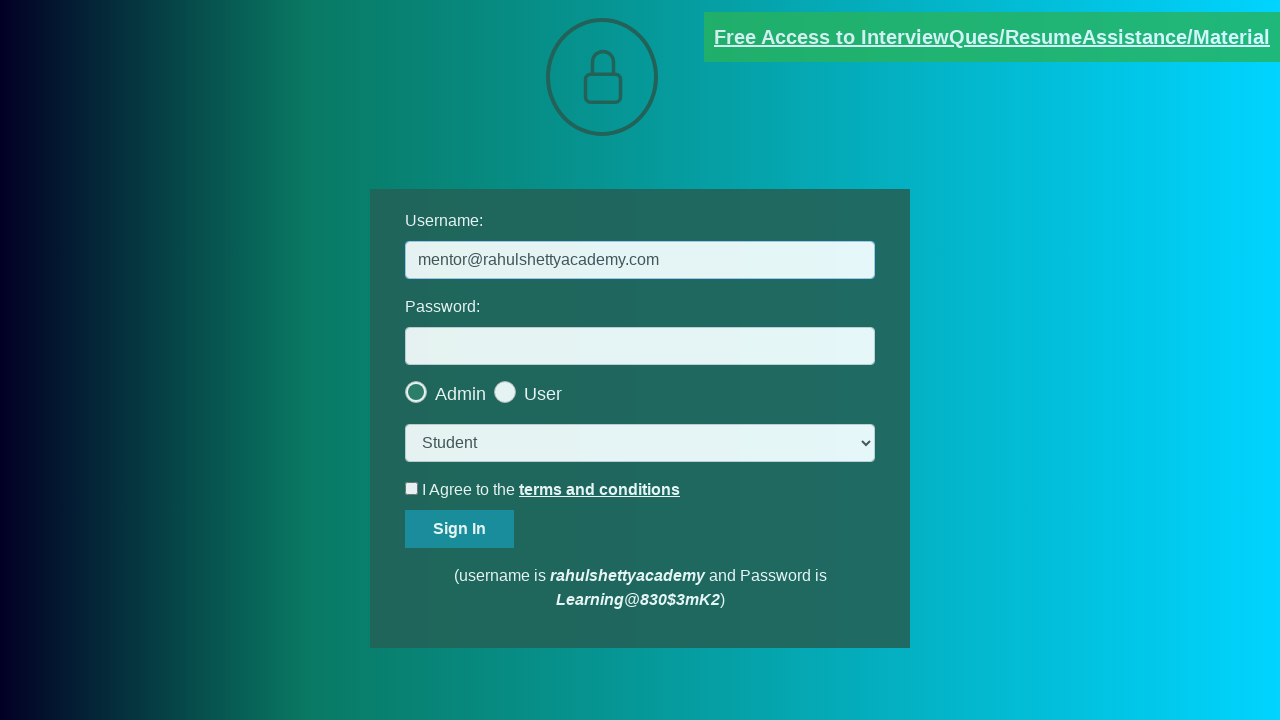

Filled password field with test password at (640, 443) on xpath=//div/select[@data-style='btn-info']
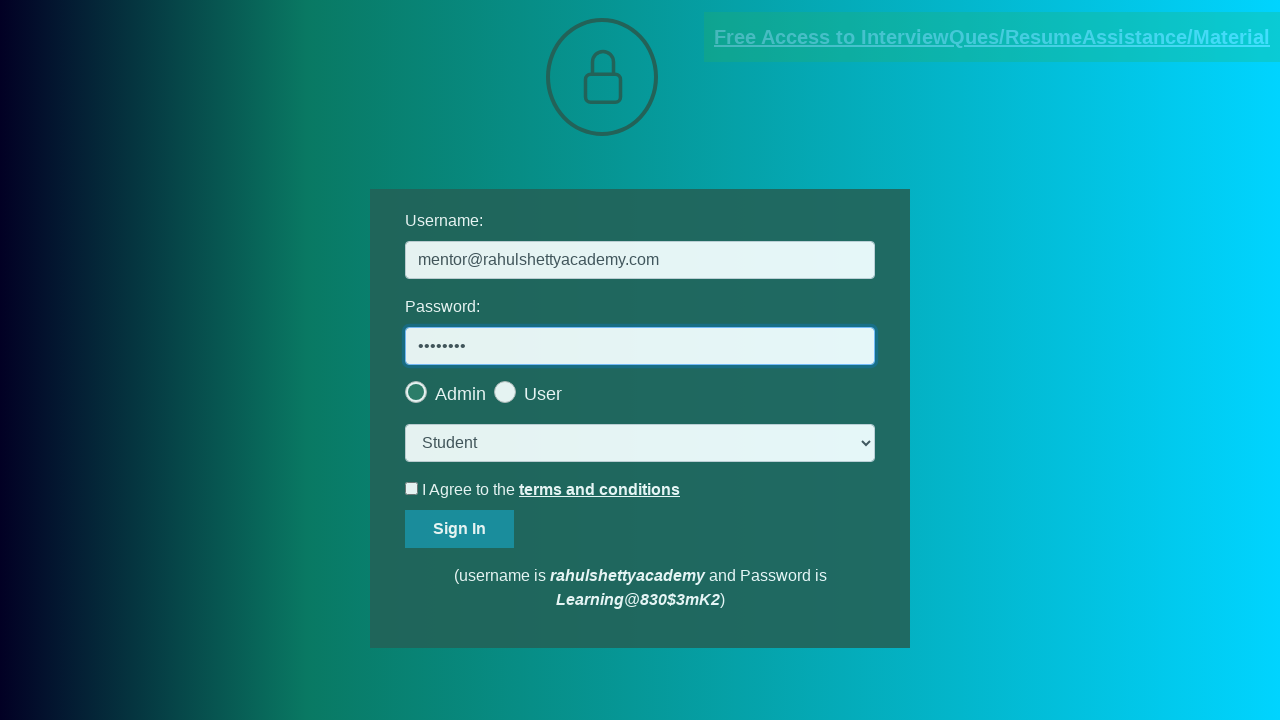

Clicked on select dropdown menu at (460, 529) on #signInBtn
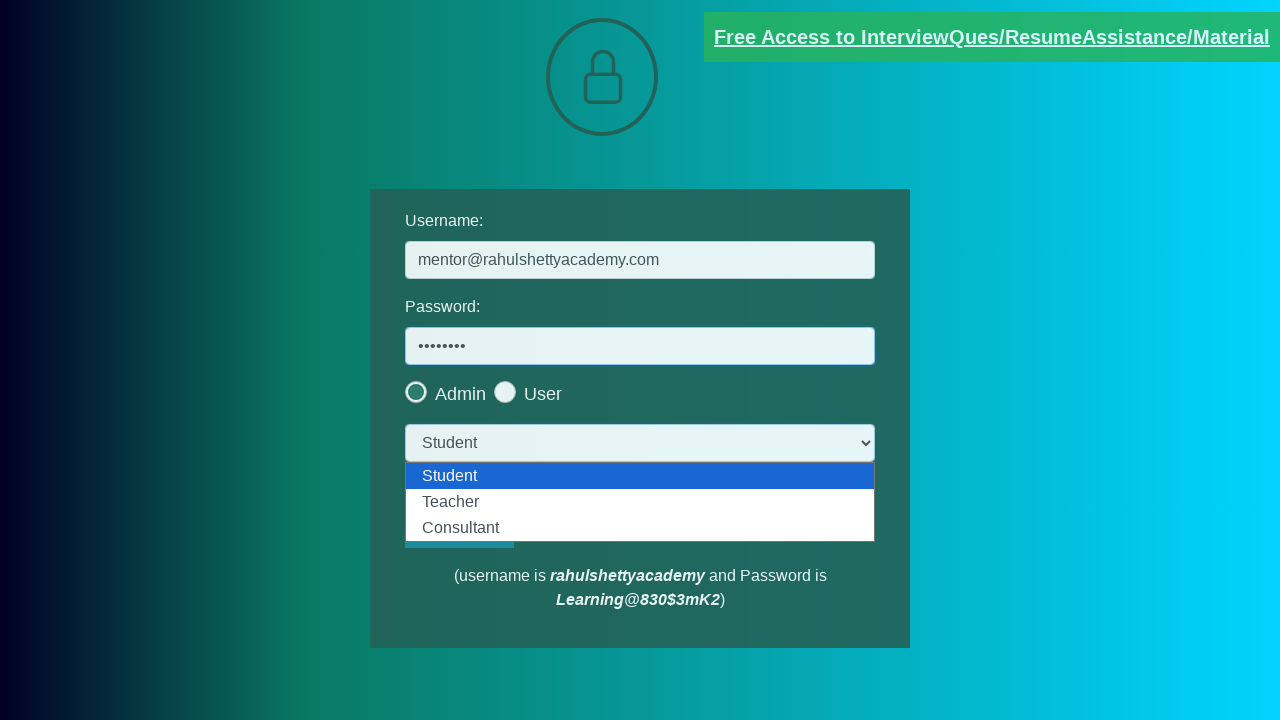

Clicked sign in button
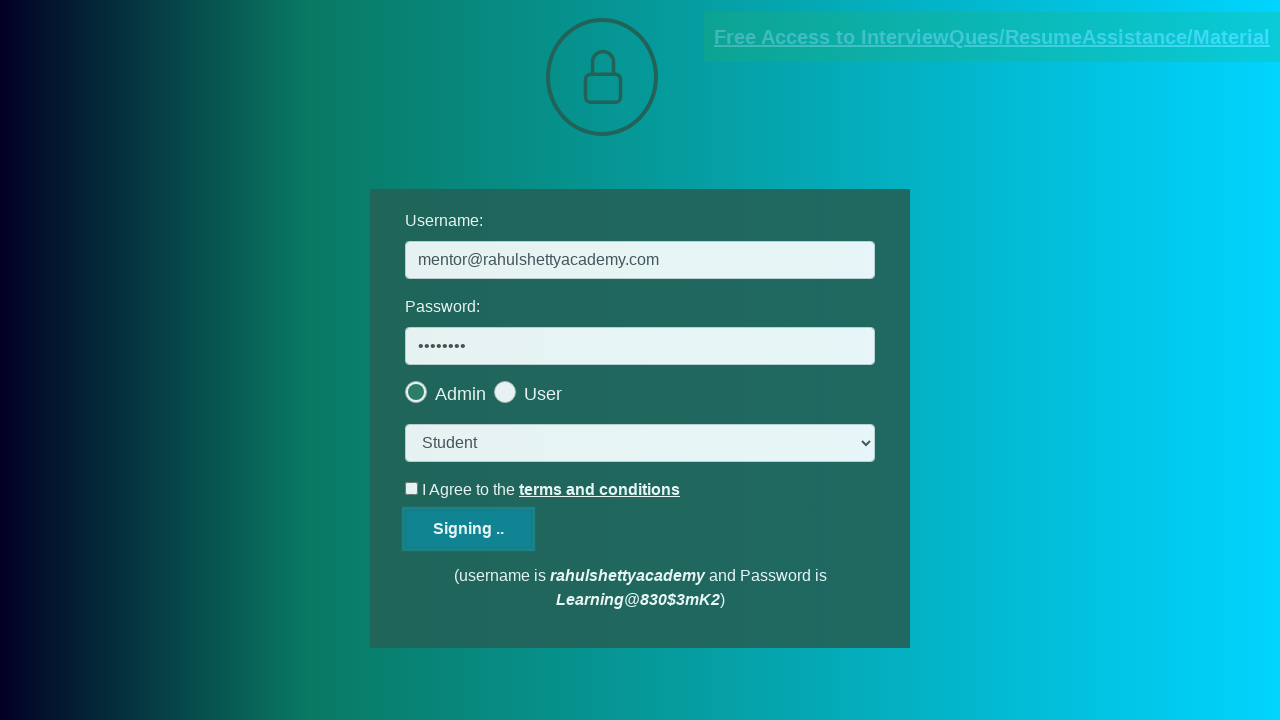

Error message appeared on screen
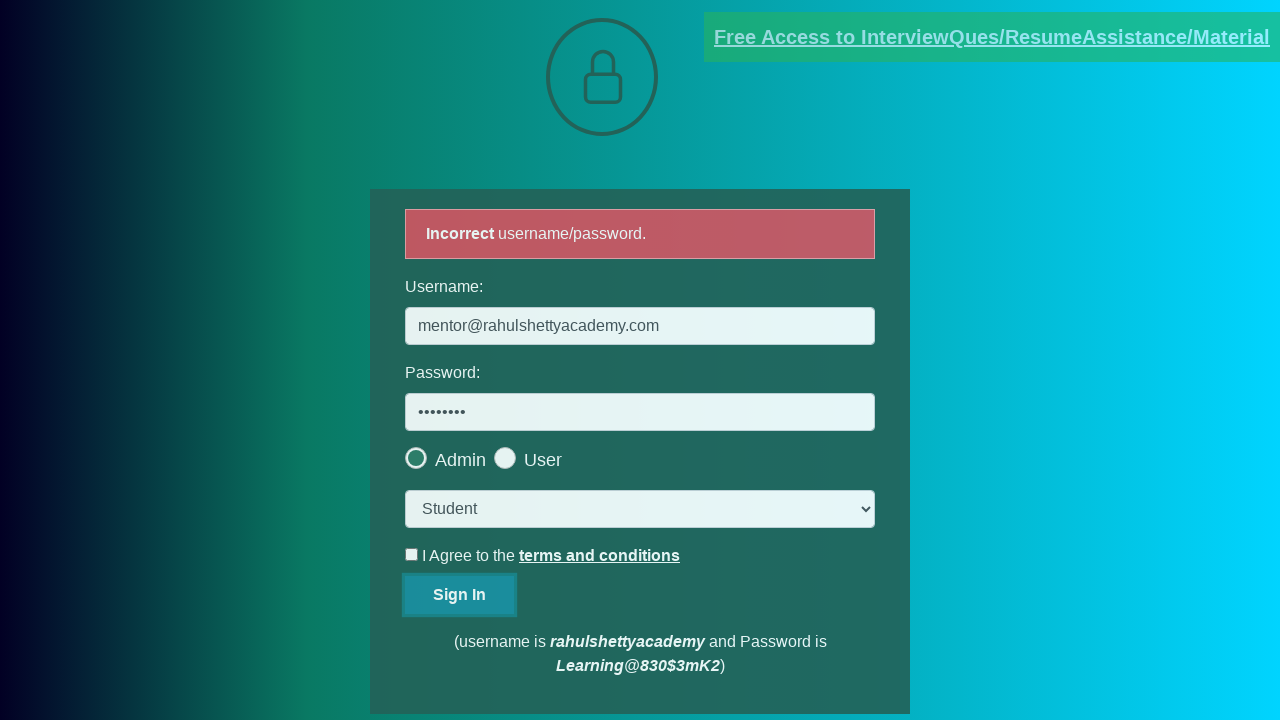

Captured error message: Incorrect username/password.
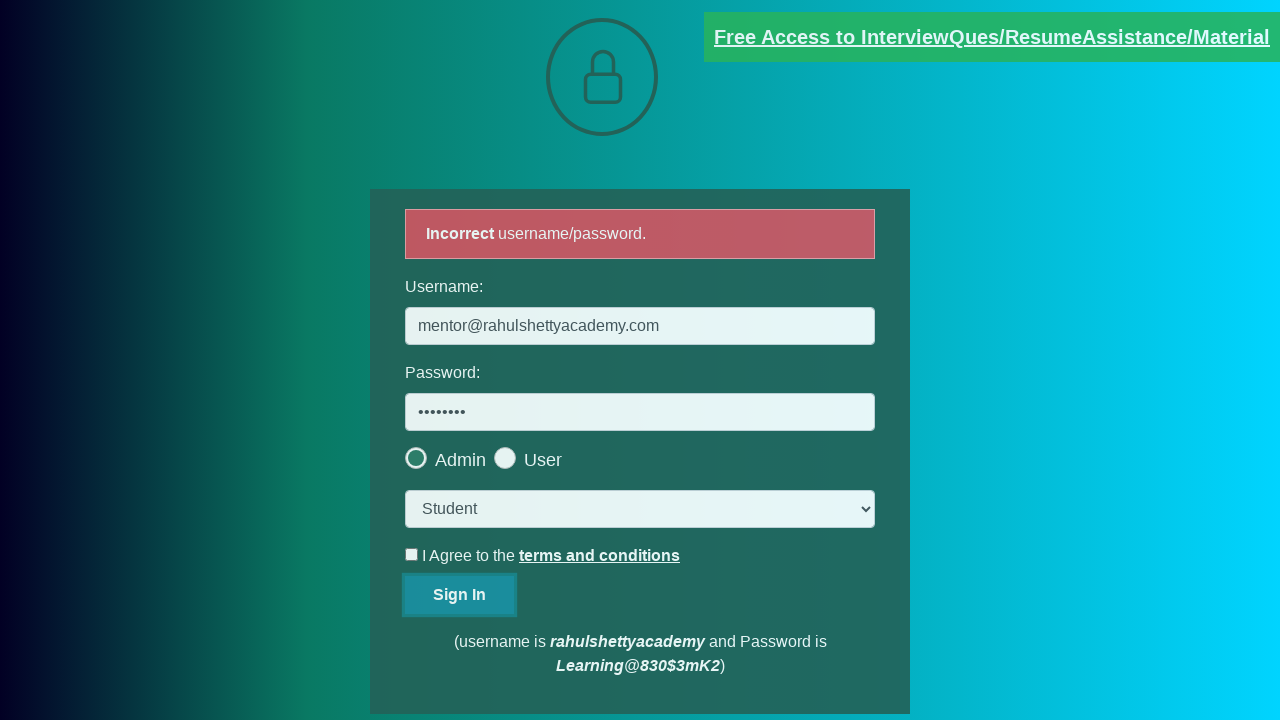

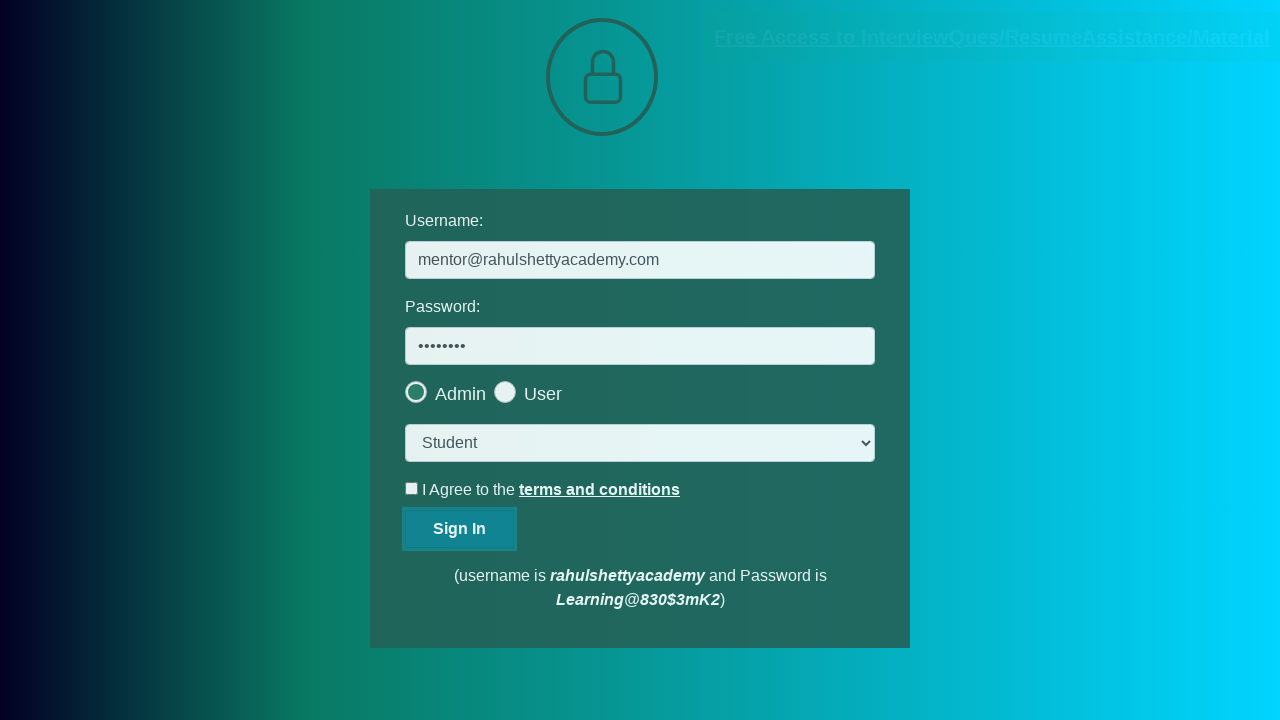